Tests the progress bar widget by clicking the start button, waiting for the progress bar to reach 100% completion, and then clicking the reset button.

Starting URL: https://demoqa.com/progress-bar

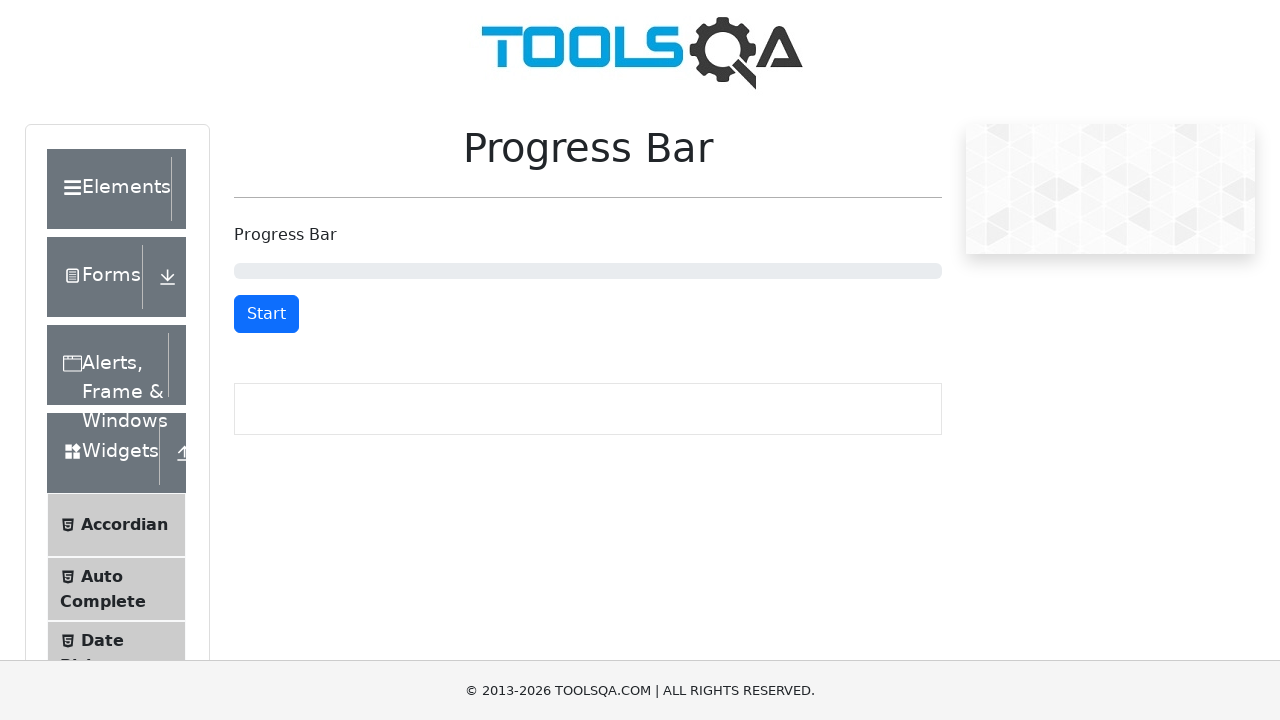

Clicked the start button to begin the progress bar at (266, 314) on button#startStopButton
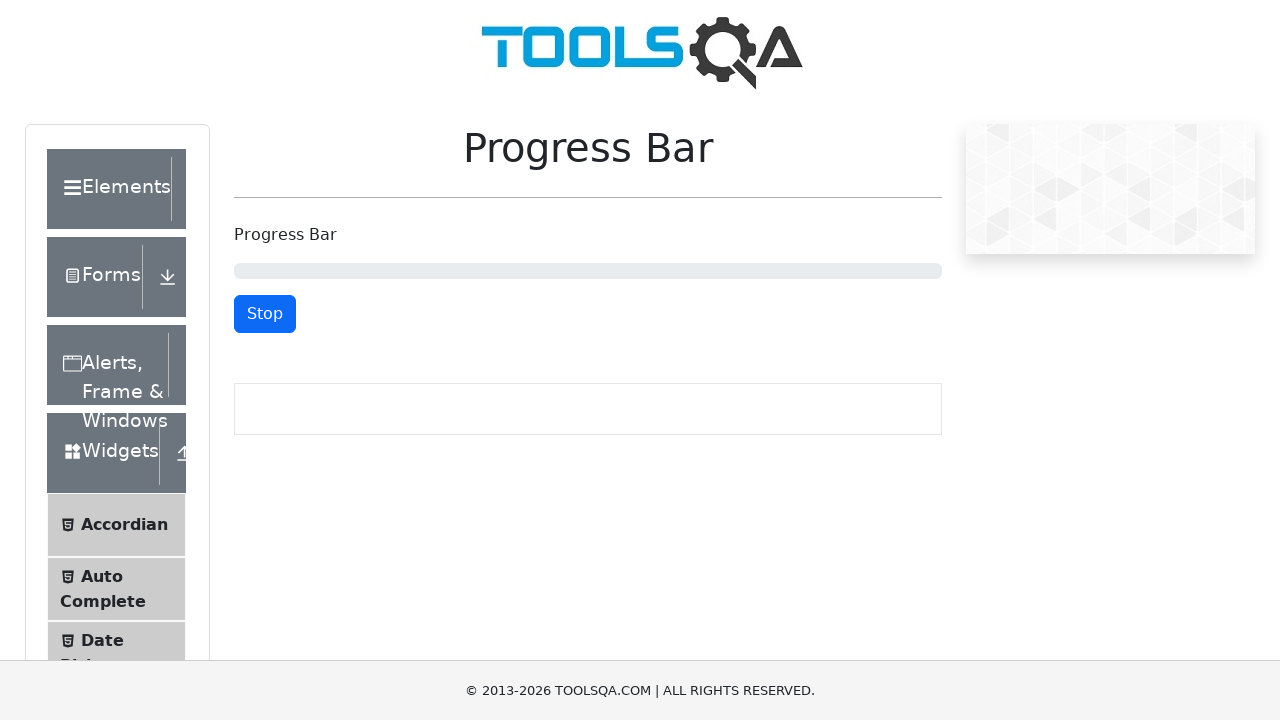

Progress bar completed and reached 100%
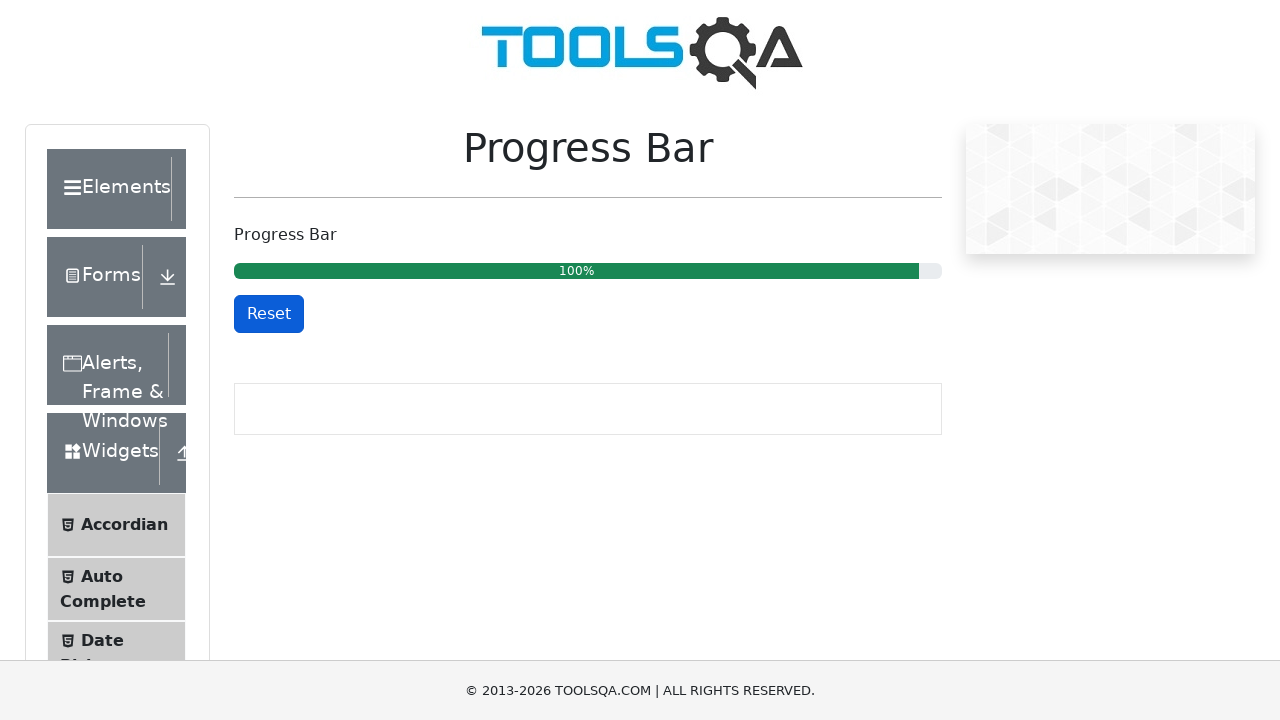

Retrieved progress bar text: 100%
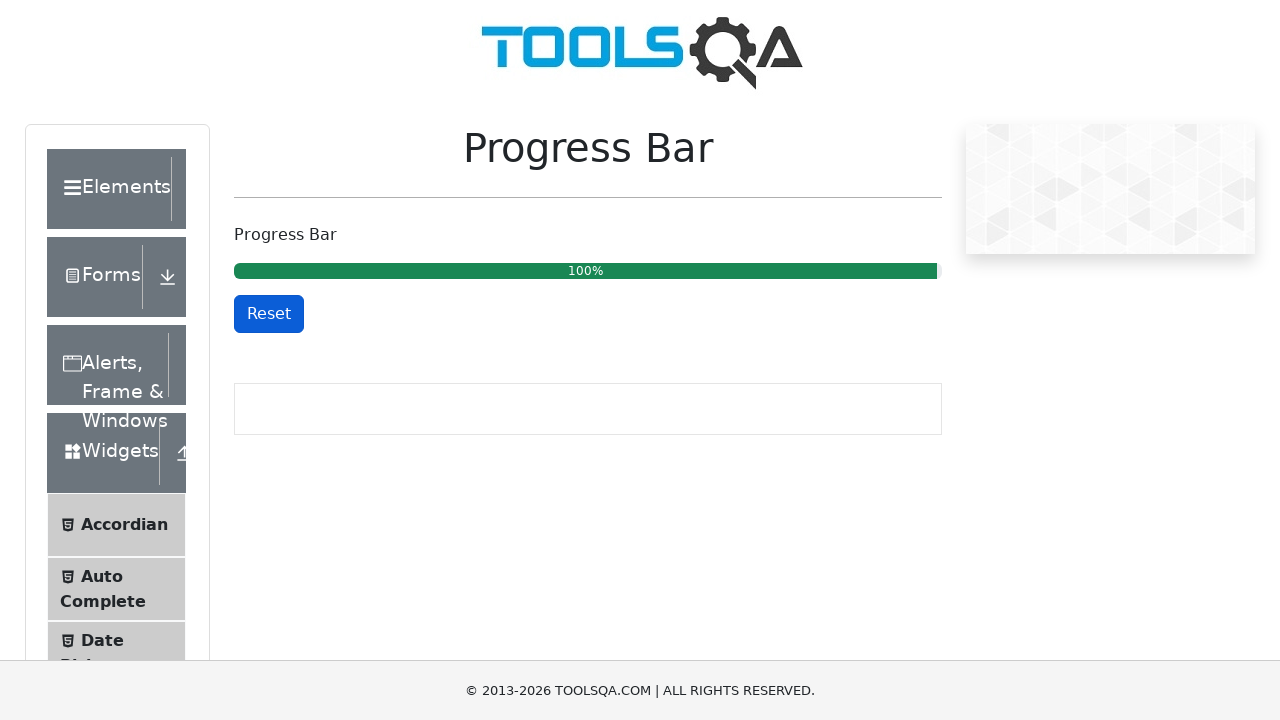

Clicked the reset button to reset the progress bar at (269, 314) on button#resetButton
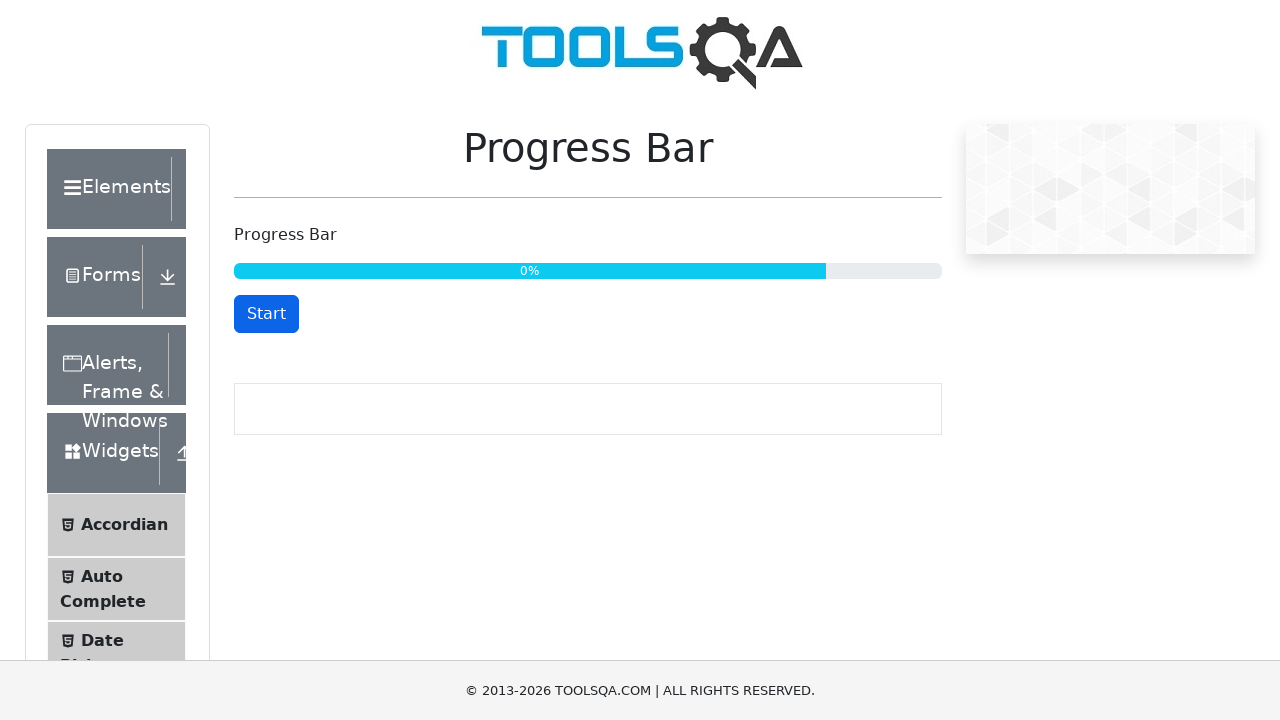

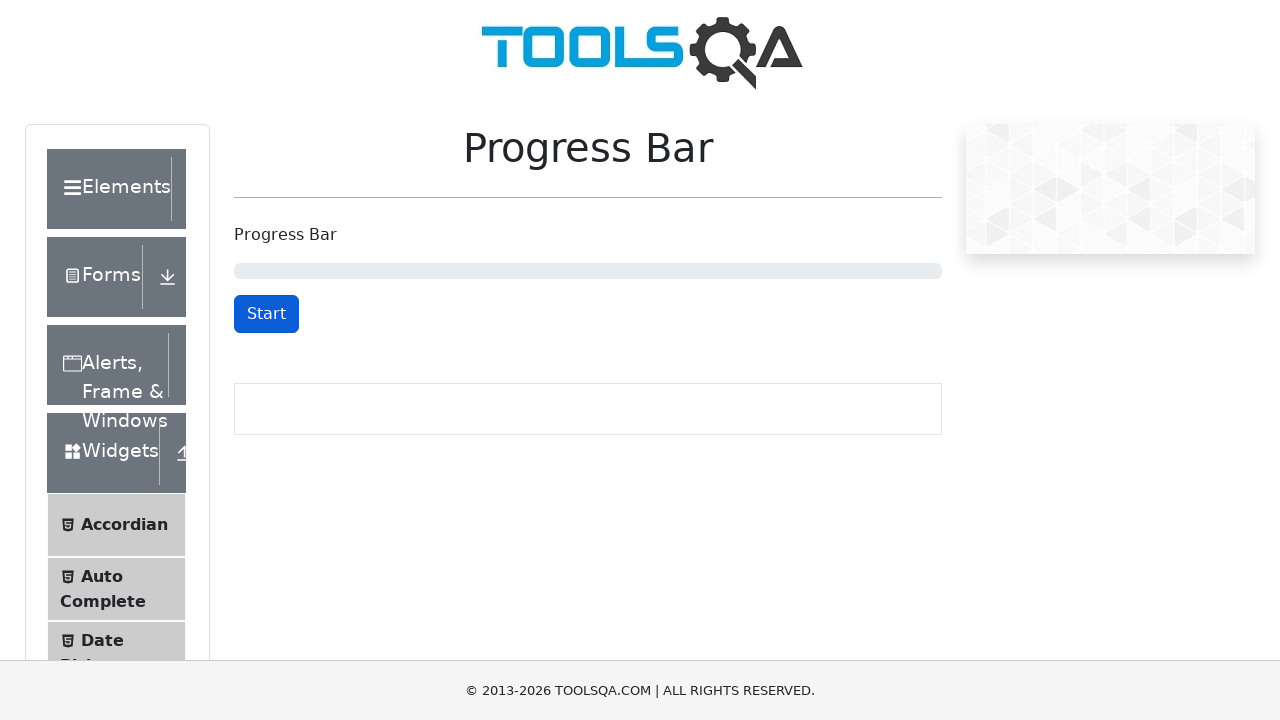